Tests checkbox interactions including checking/unchecking child checkboxes and verifying the parent checkbox state changes accordingly

Starting URL: https://www.tutorialspoint.com/selenium/practice/check-box.php

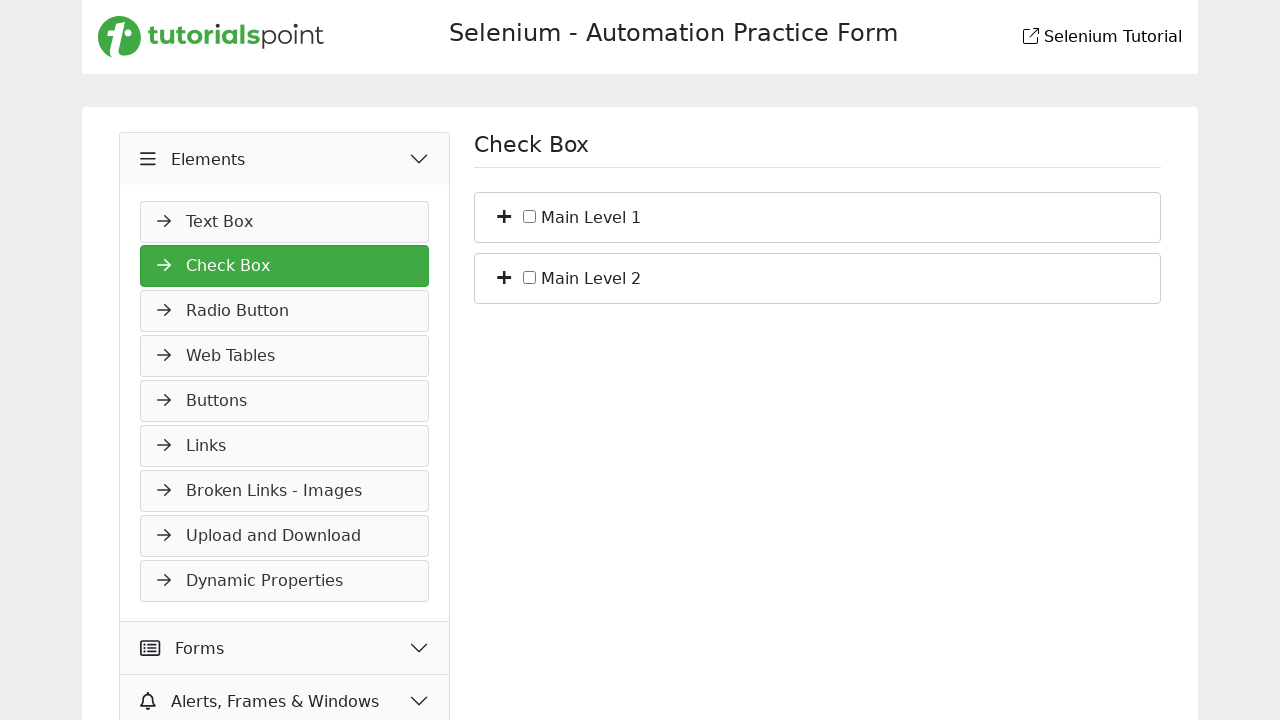

Expanded the checkbox tree at (504, 215) on //*[@id="bs_1"]/span[1]
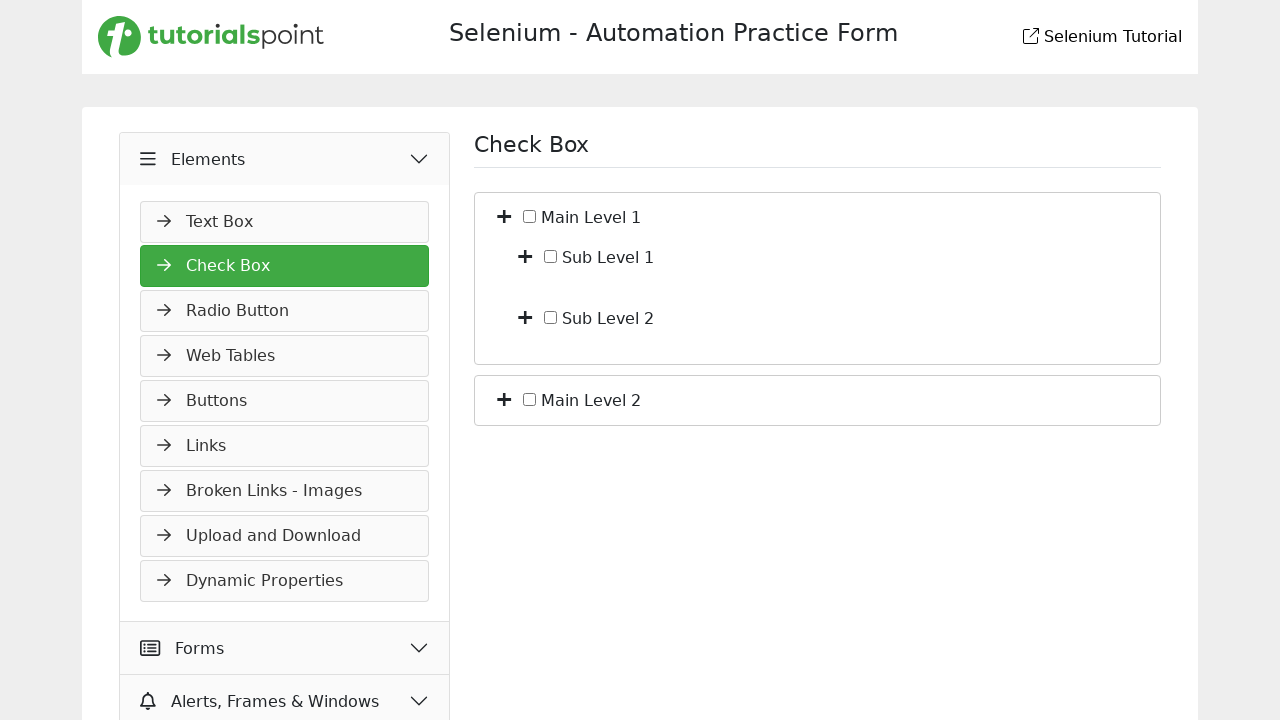

Checked first child checkbox at (551, 256) on #c_bf_1
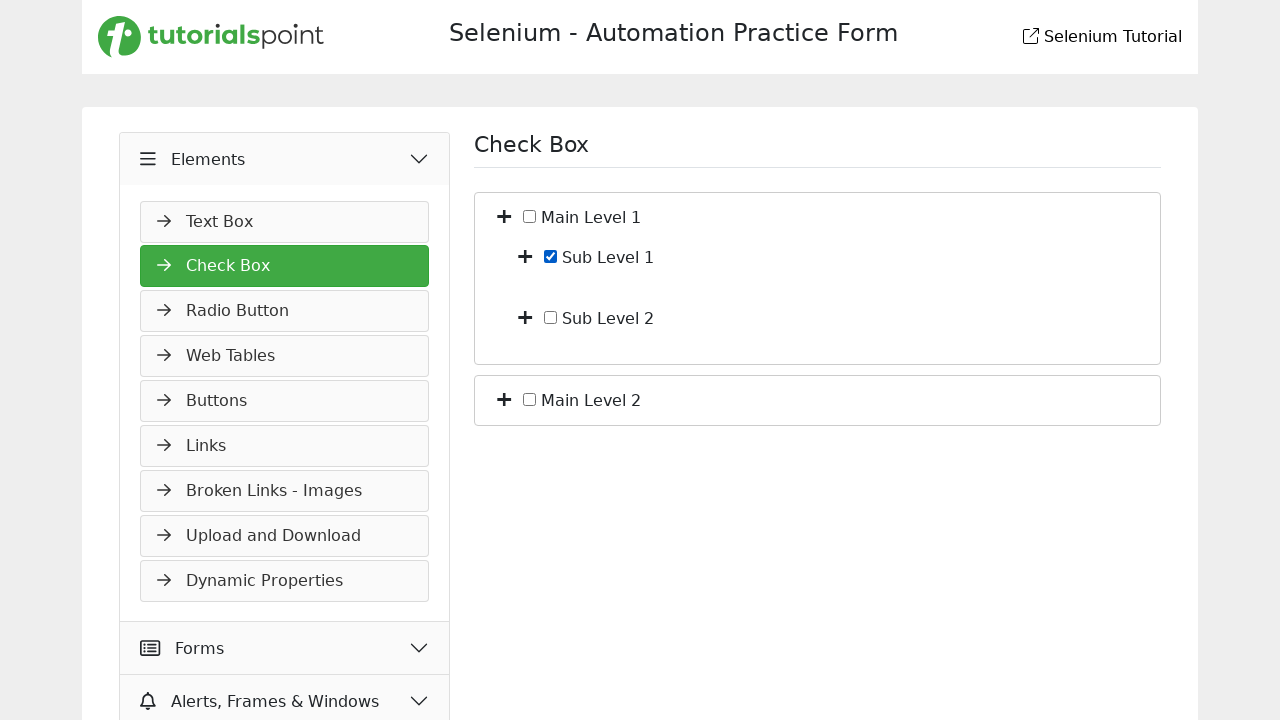

Checked second child checkbox at (551, 317) on #c_bf_2
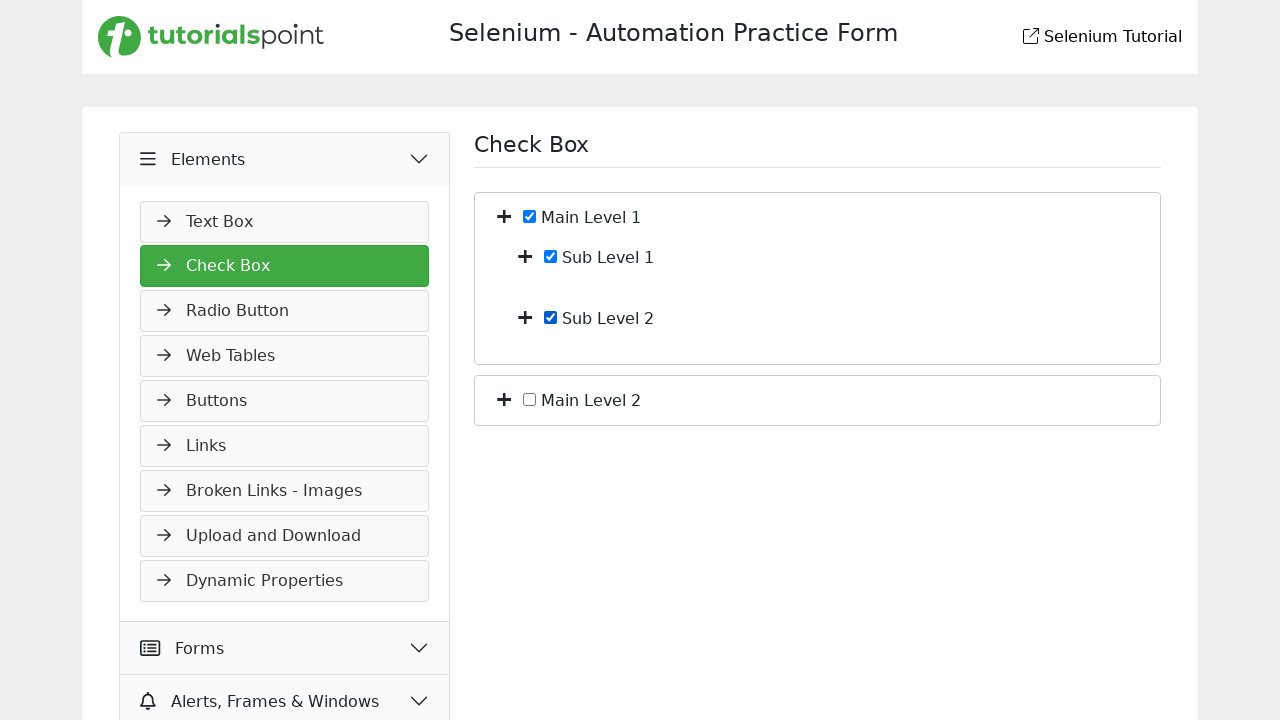

Verified parent checkbox is selected when both children are checked
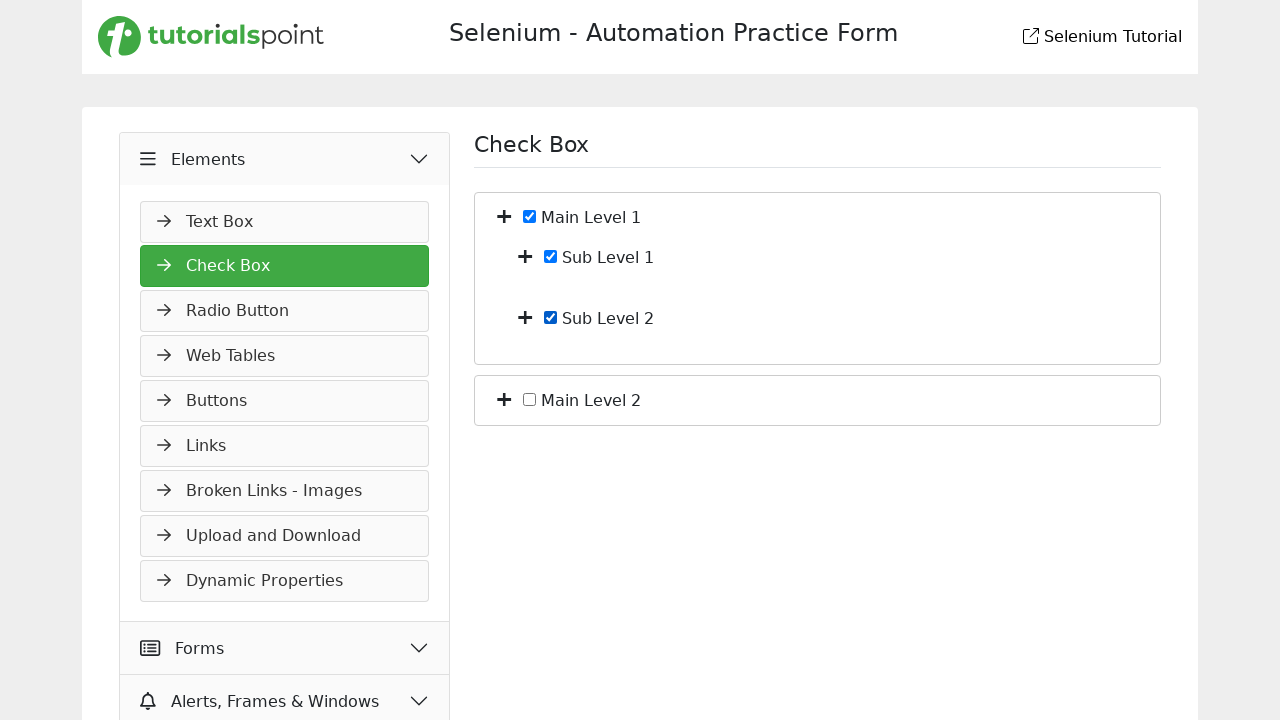

Unchecked first child checkbox at (551, 256) on #c_bf_1
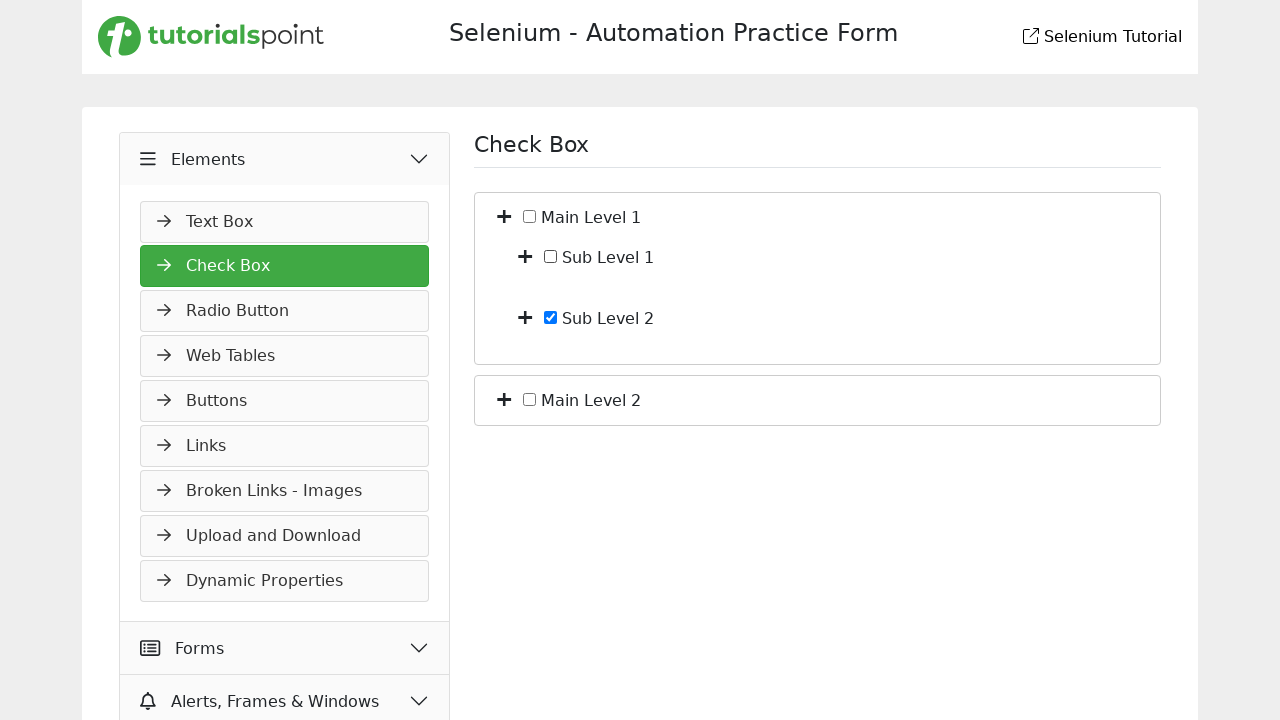

Verified parent checkbox is not selected when only one child is checked
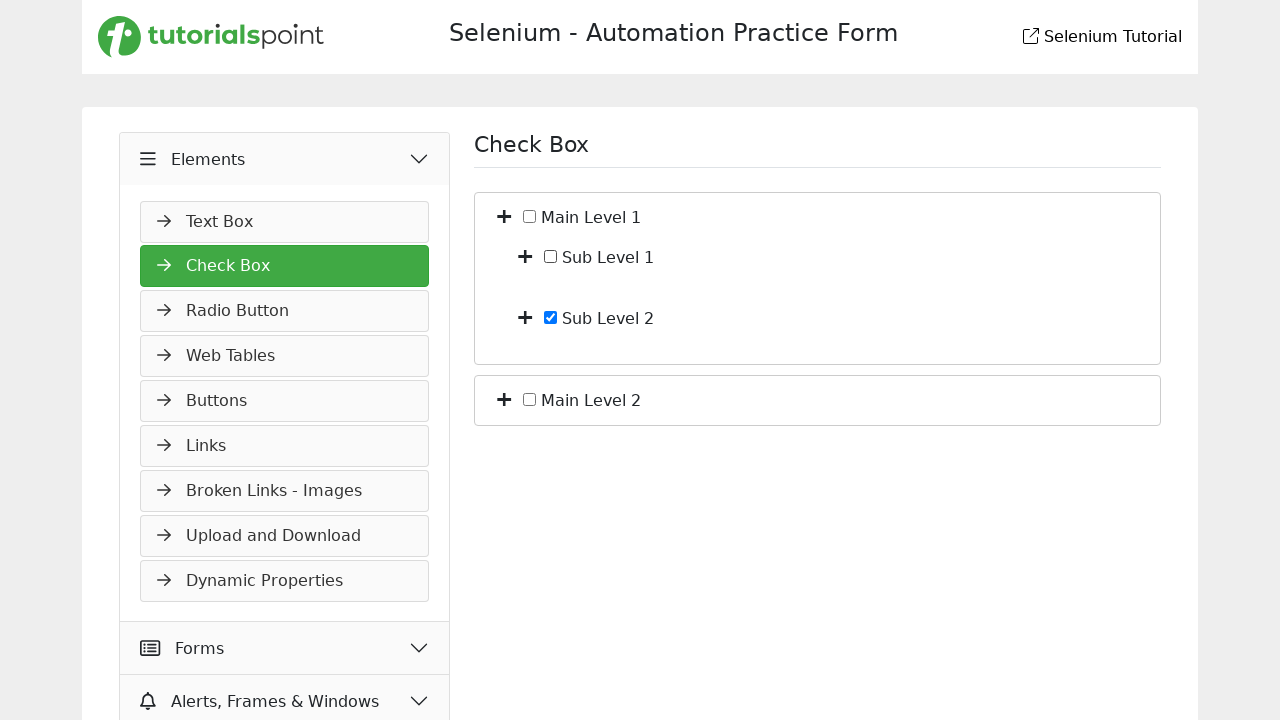

Checked first child checkbox again at (551, 256) on #c_bf_1
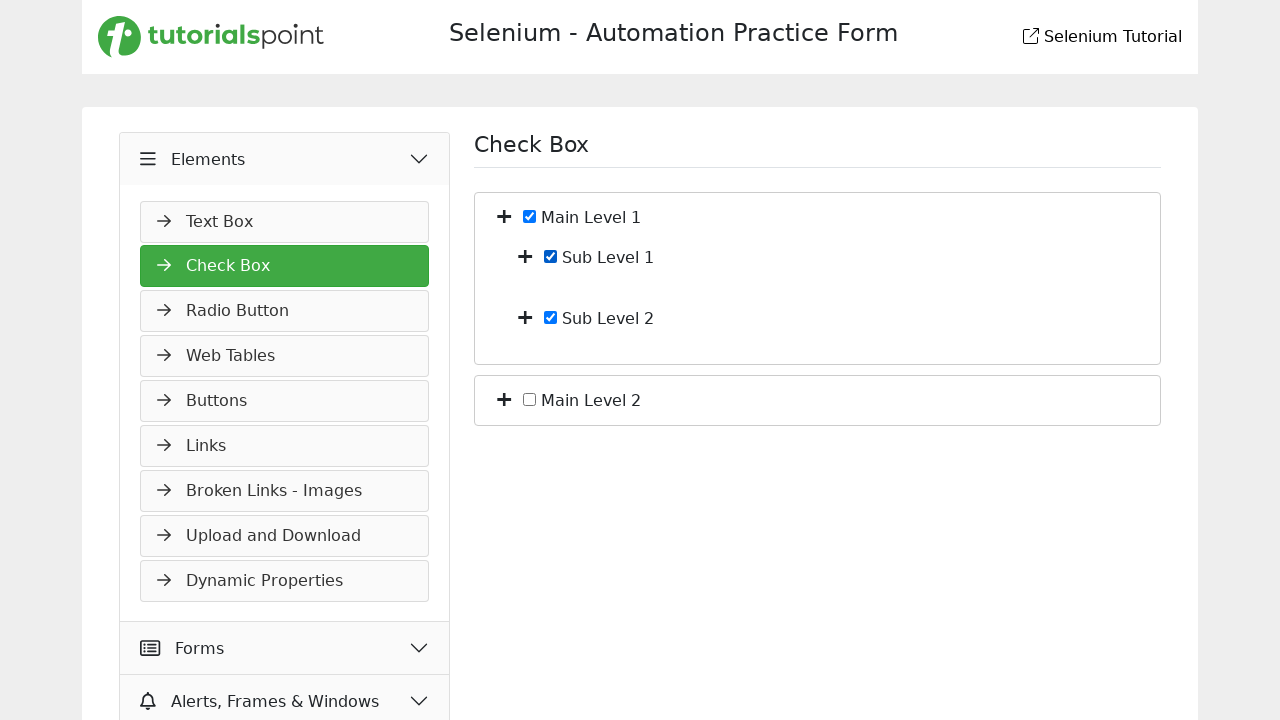

Unchecked second child checkbox at (551, 317) on #c_bf_2
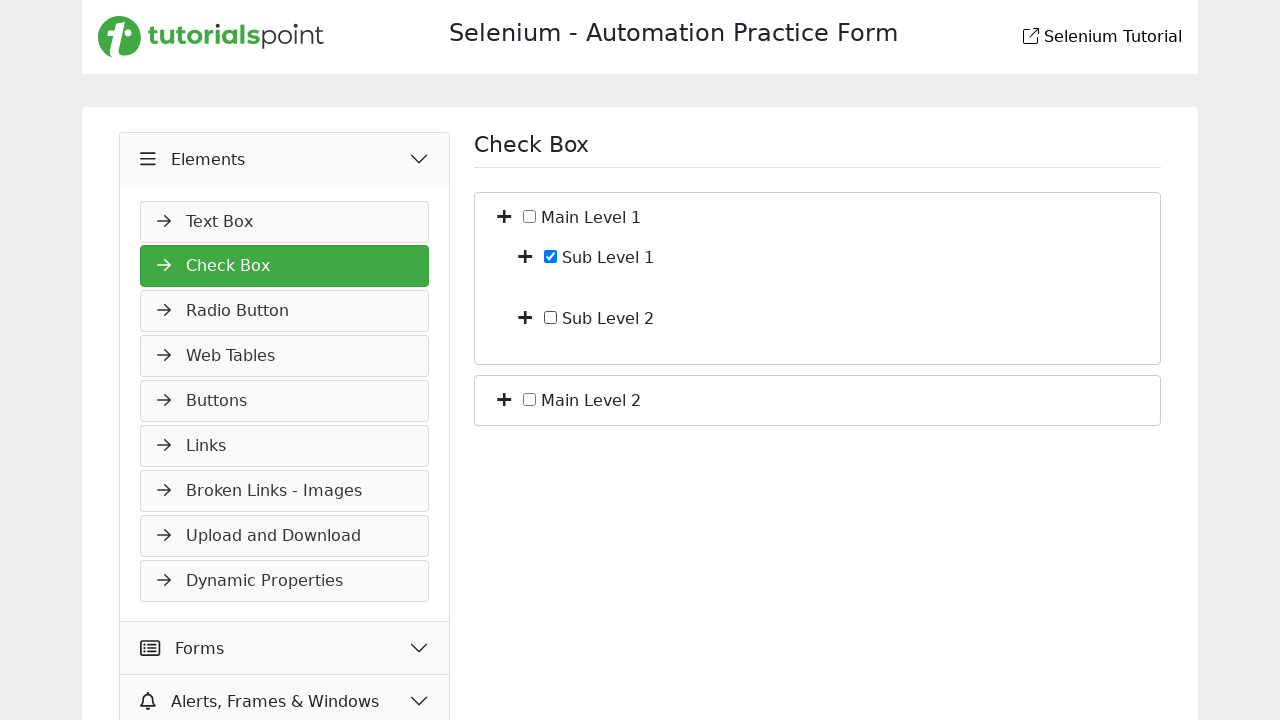

Verified parent checkbox is not selected when only first child is checked
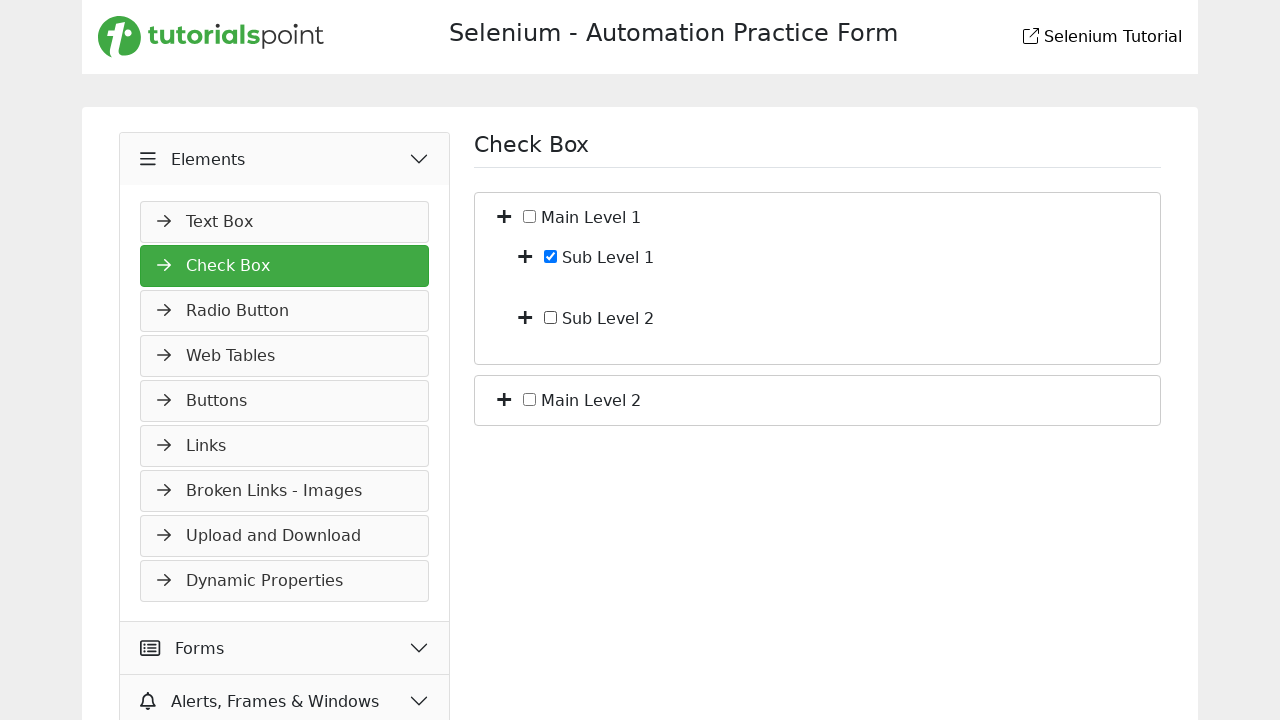

Unchecked first child checkbox at (551, 256) on #c_bf_1
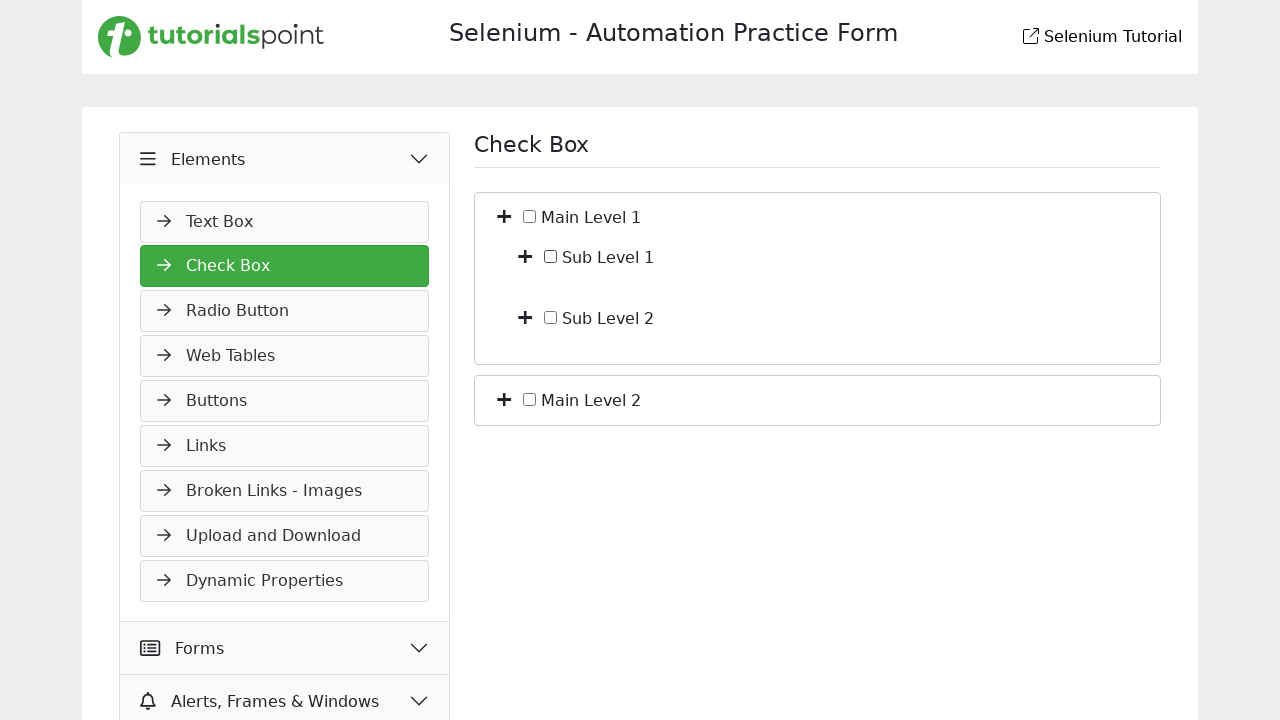

Verified parent checkbox is not selected when no children are checked
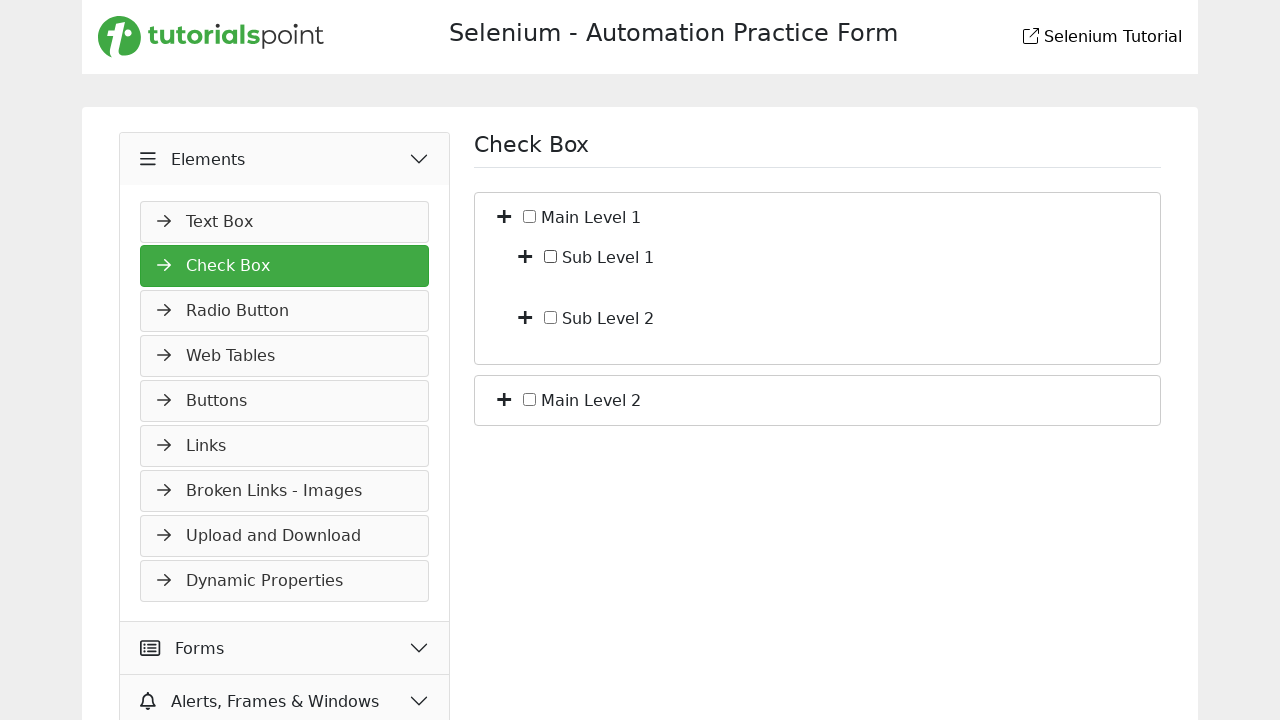

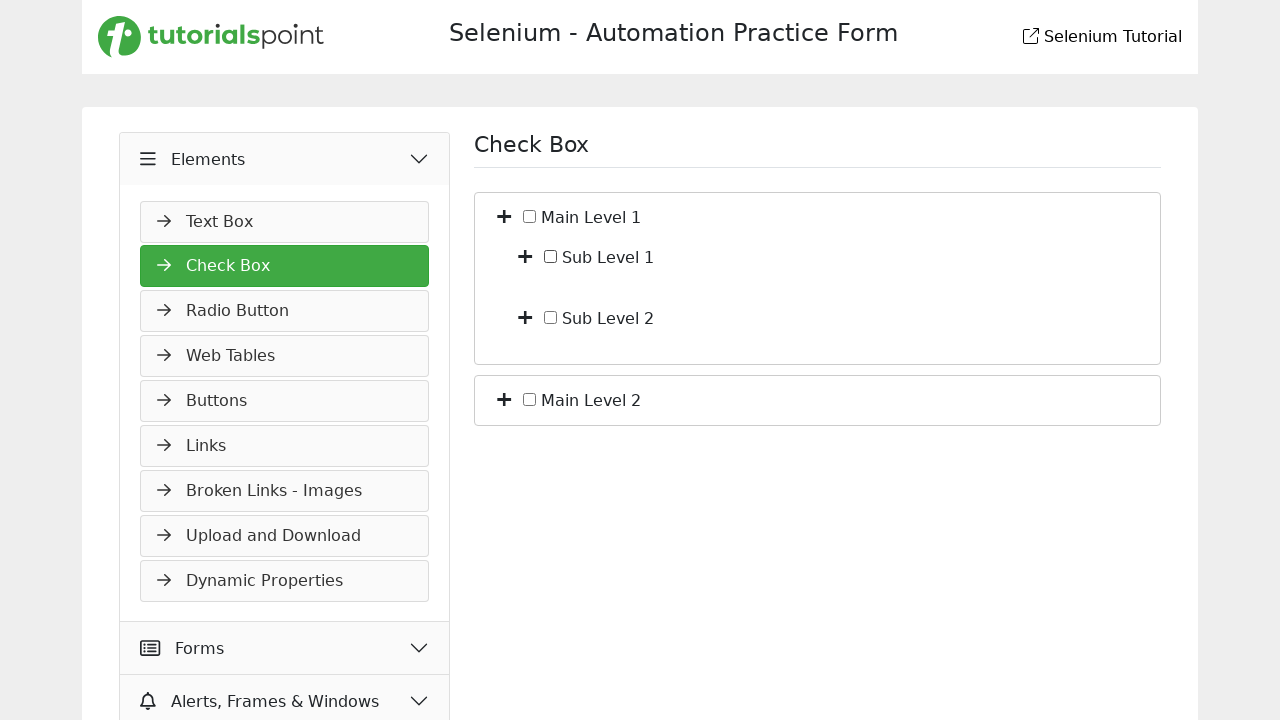